Navigates to a Taiwanese school website and waits for the main content list elements to load on the page.

Starting URL: https://www.ntsh.ntpc.edu.tw/

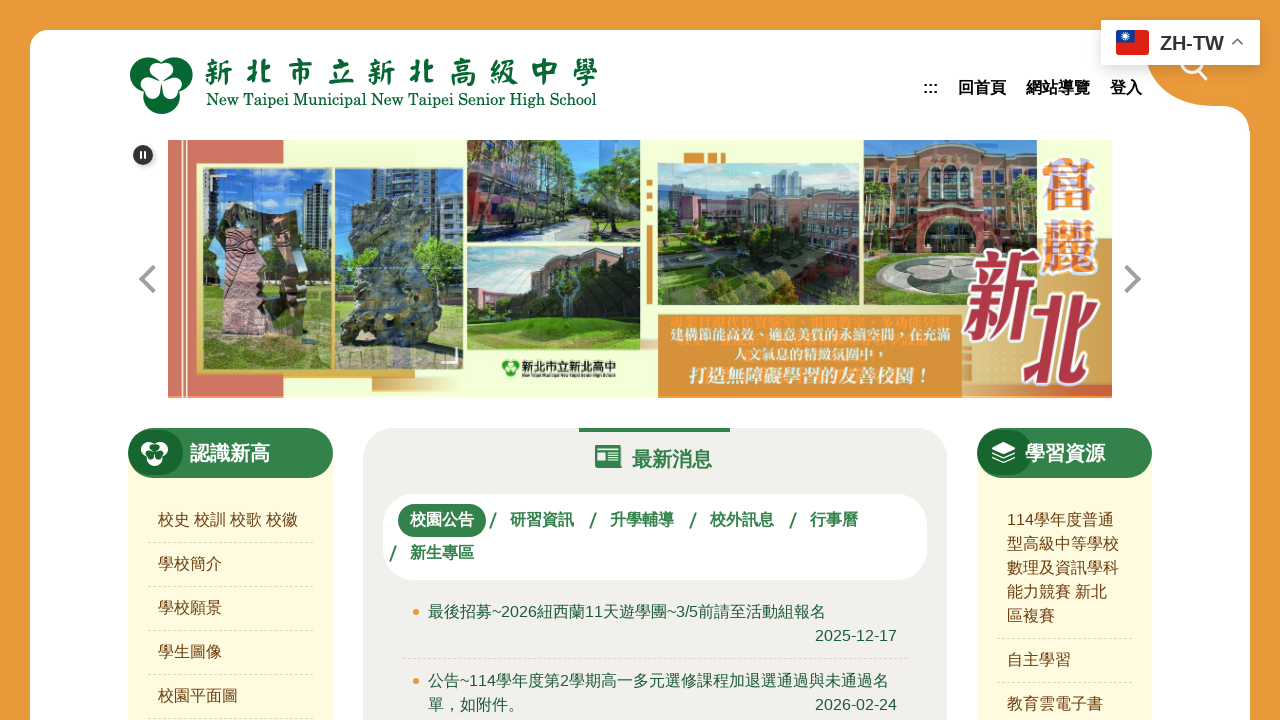

Waited for main content list elements with classes '.row.listBS' to load on the Taiwanese school website
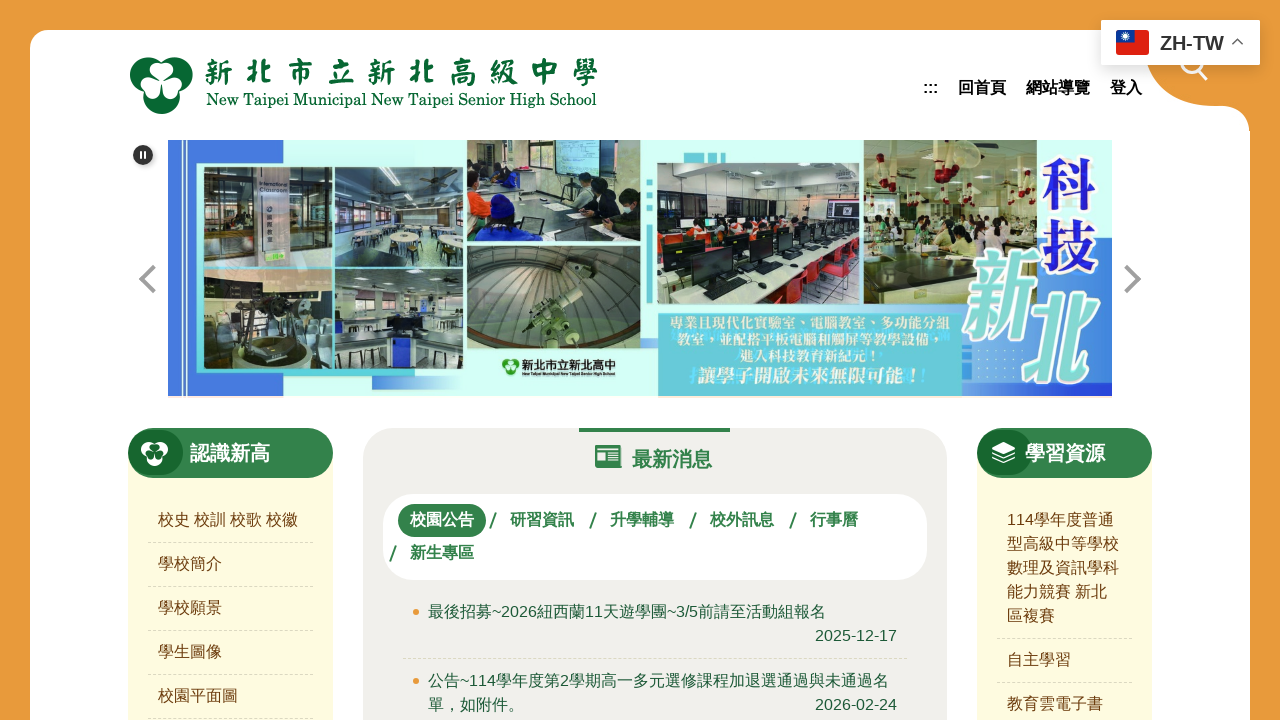

Verified first main content list element is visible on the page
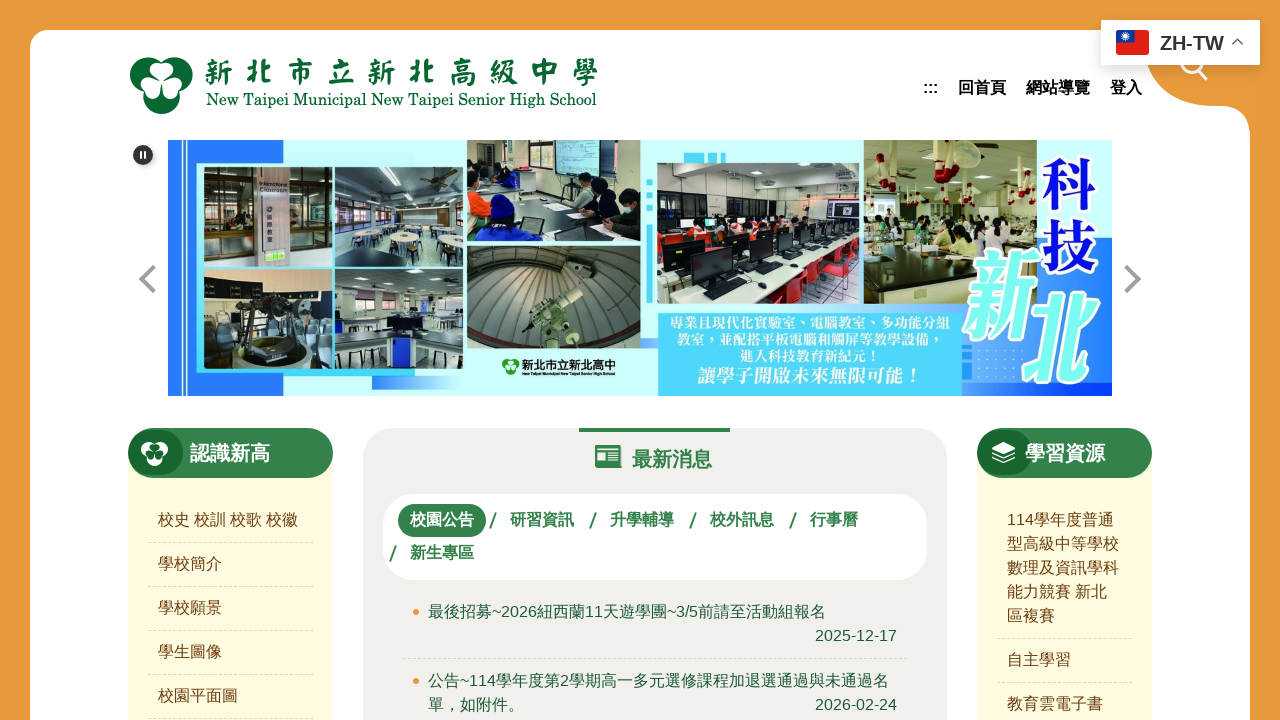

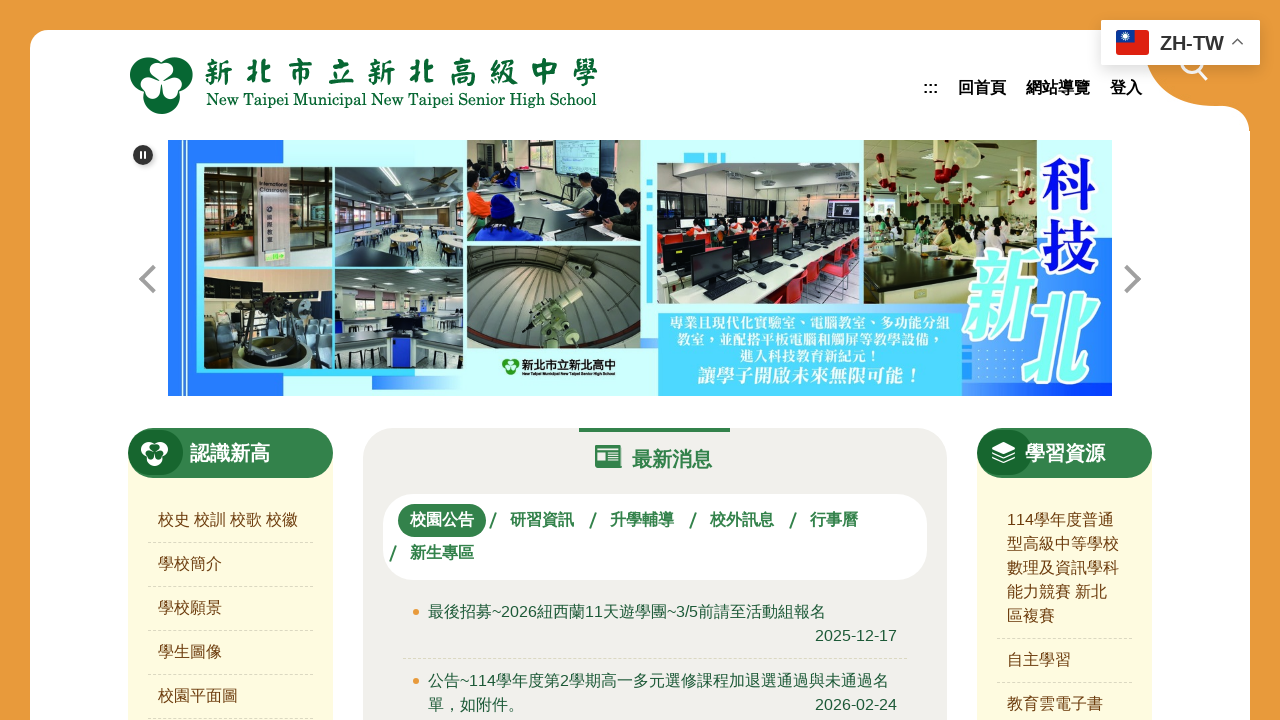